Tests an e-commerce workflow by browsing products, selecting a Selenium product, adding it to cart, navigating to the cart, and updating the quantity field.

Starting URL: https://rahulshettyacademy.com/angularAppdemo/

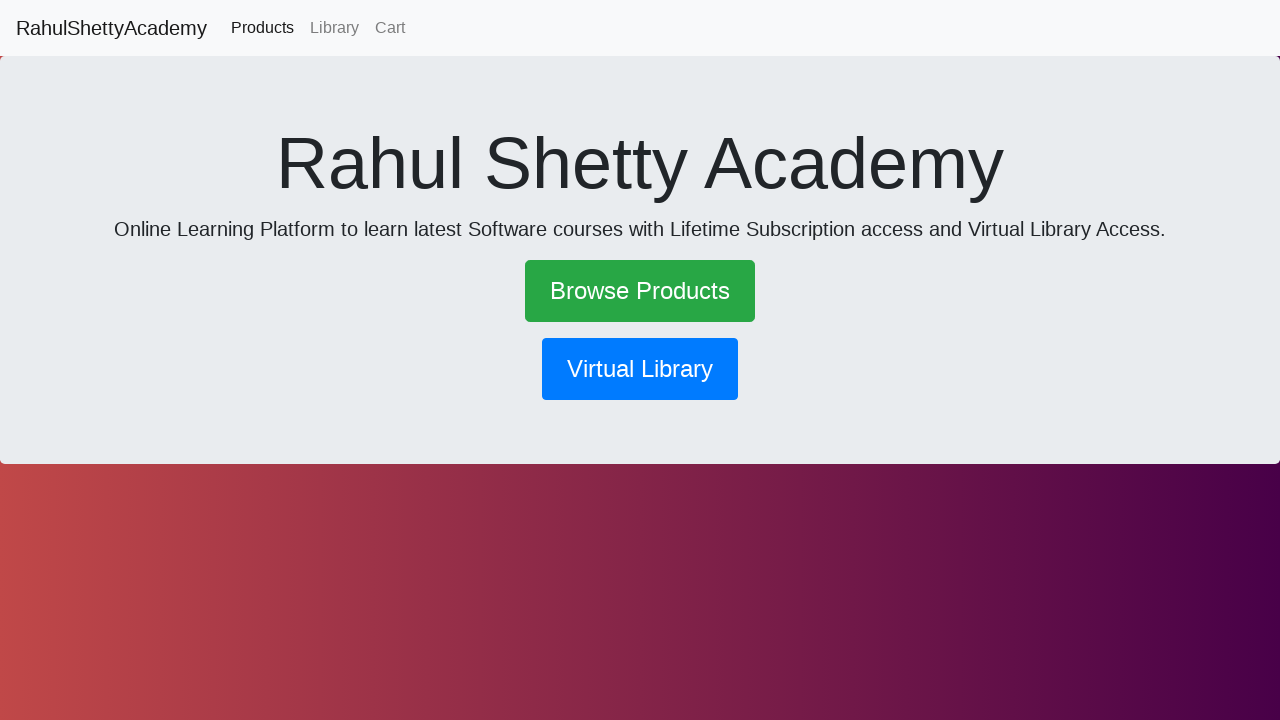

Clicked 'Browse Products' link at (640, 291) on text=Browse Products
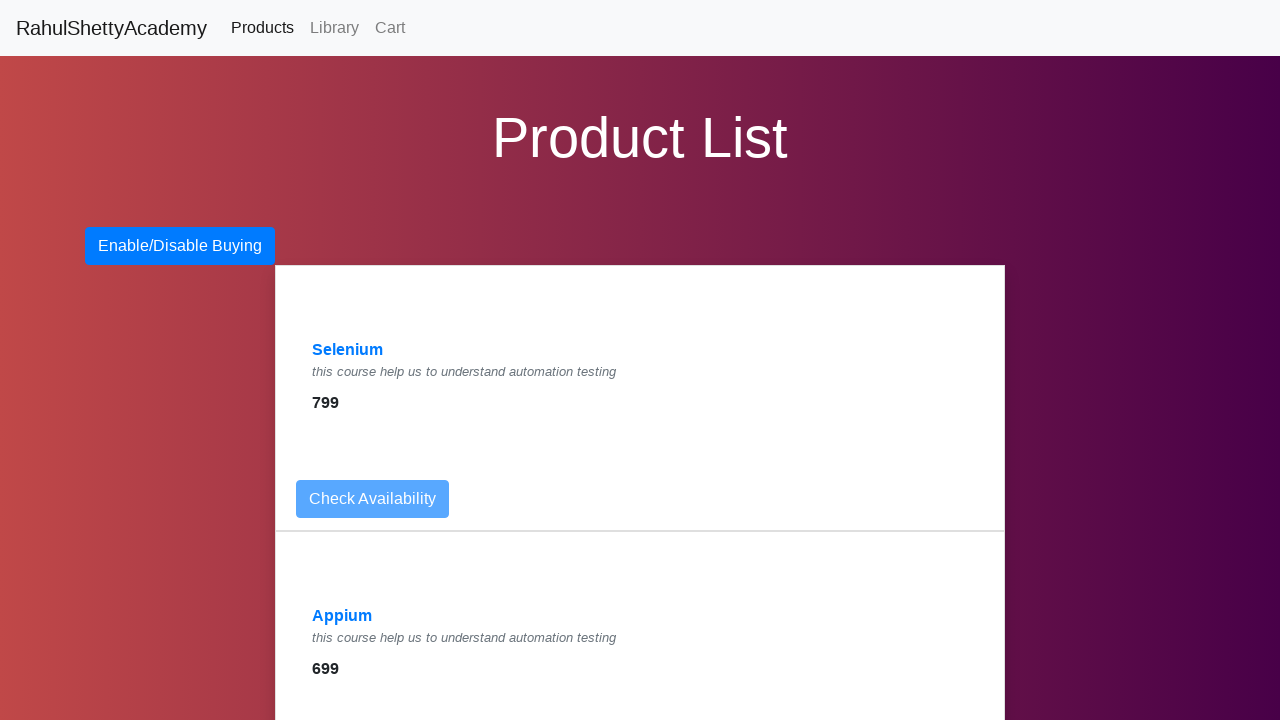

Clicked on Selenium product link at (348, 350) on a:has-text('Selenium')
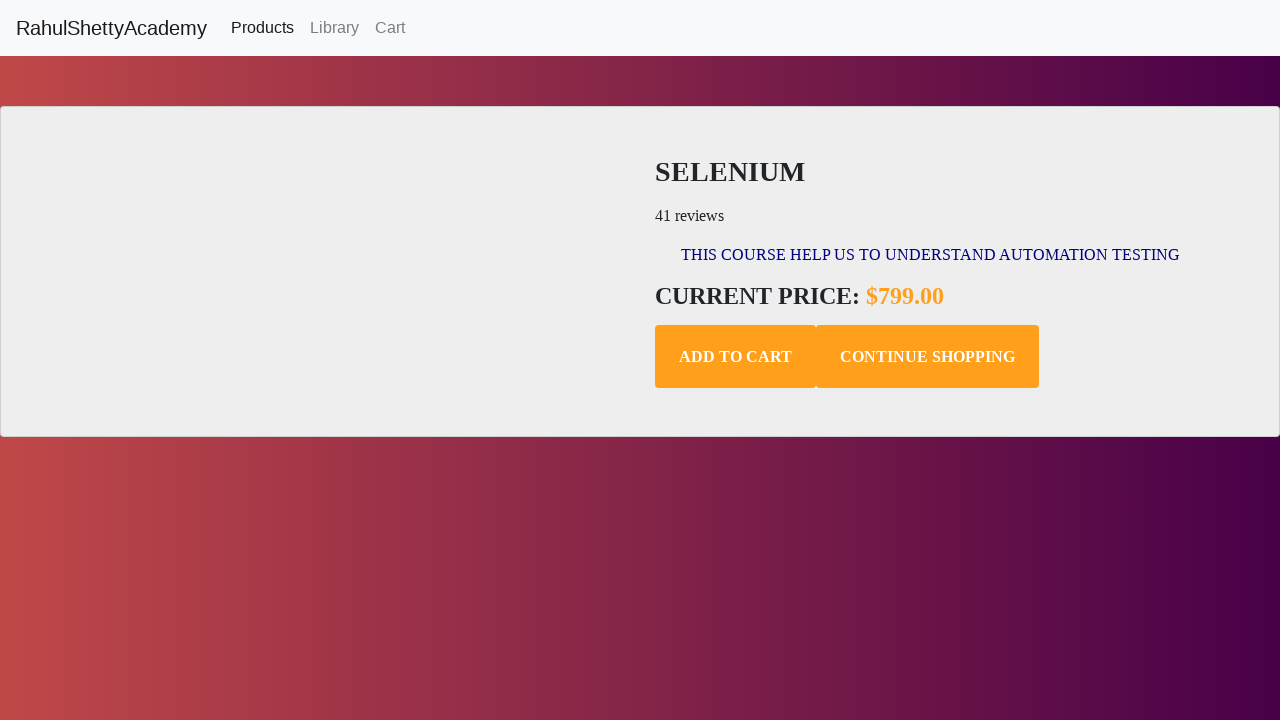

Clicked 'Add to Cart' button for Selenium product at (736, 357) on .add-to-cart
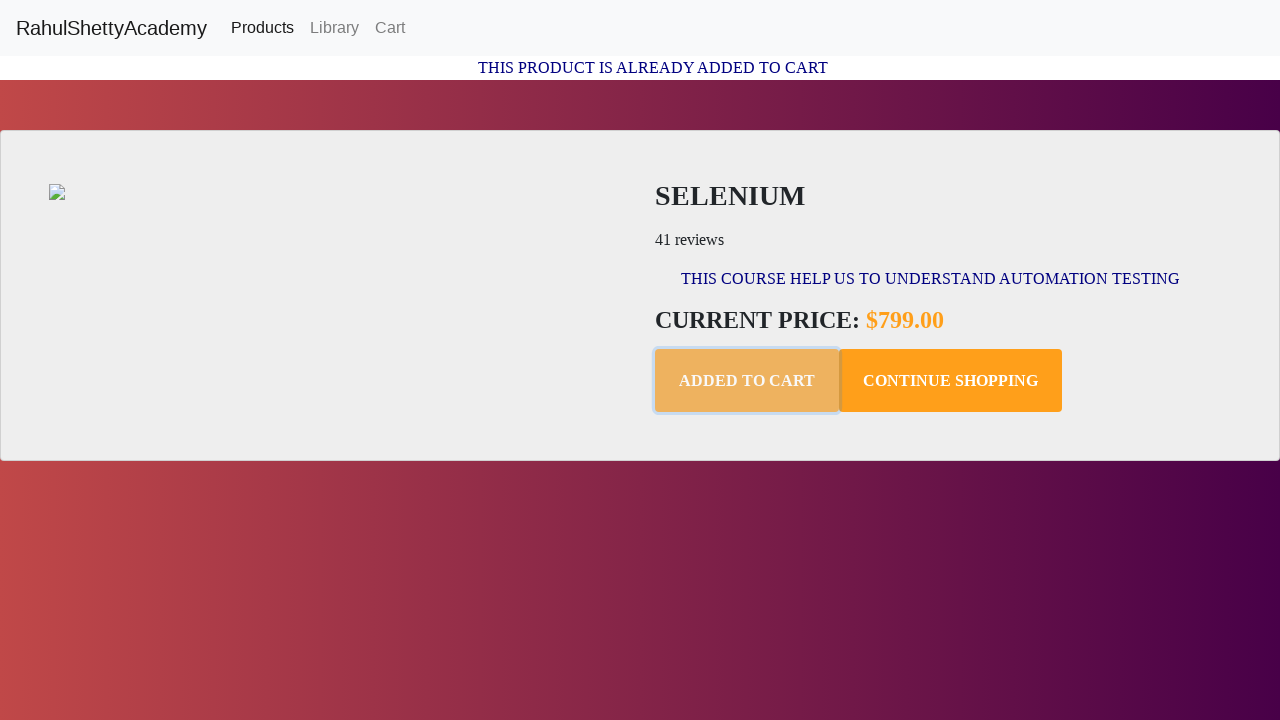

Clicked 'Cart' link to navigate to shopping cart at (390, 28) on text=Cart
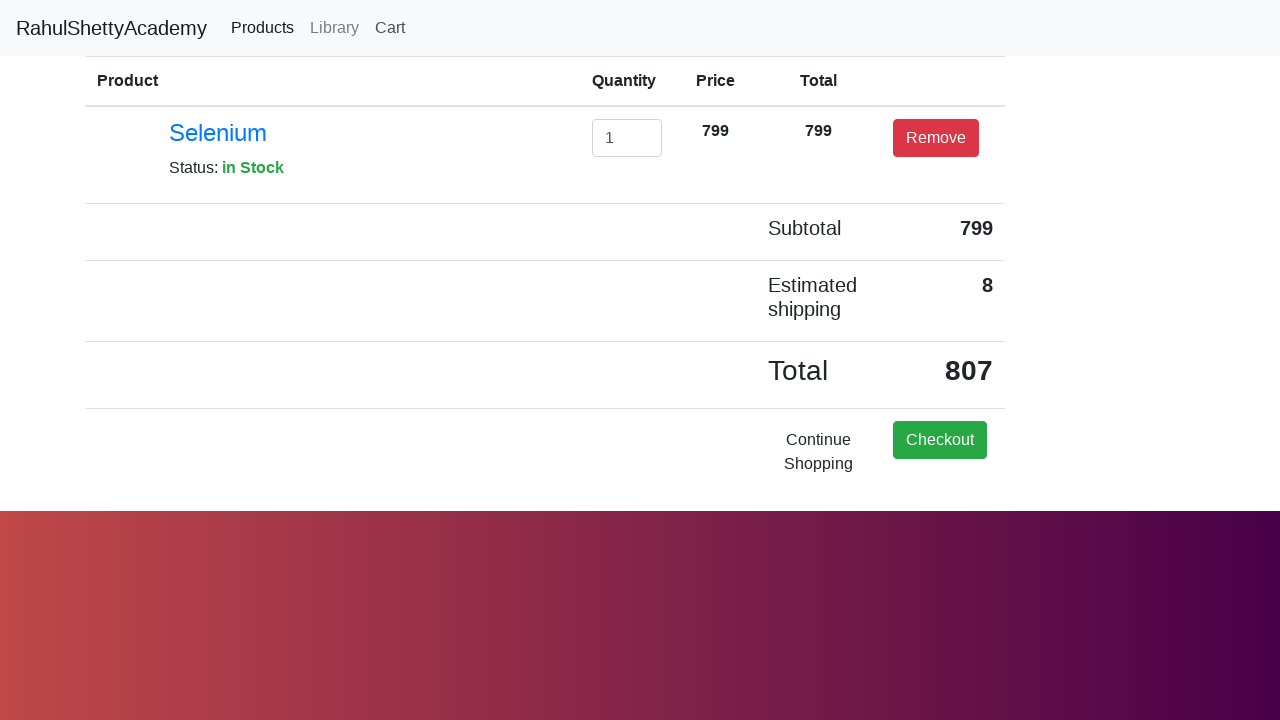

Cleared the quantity input field on #exampleInputEmail1
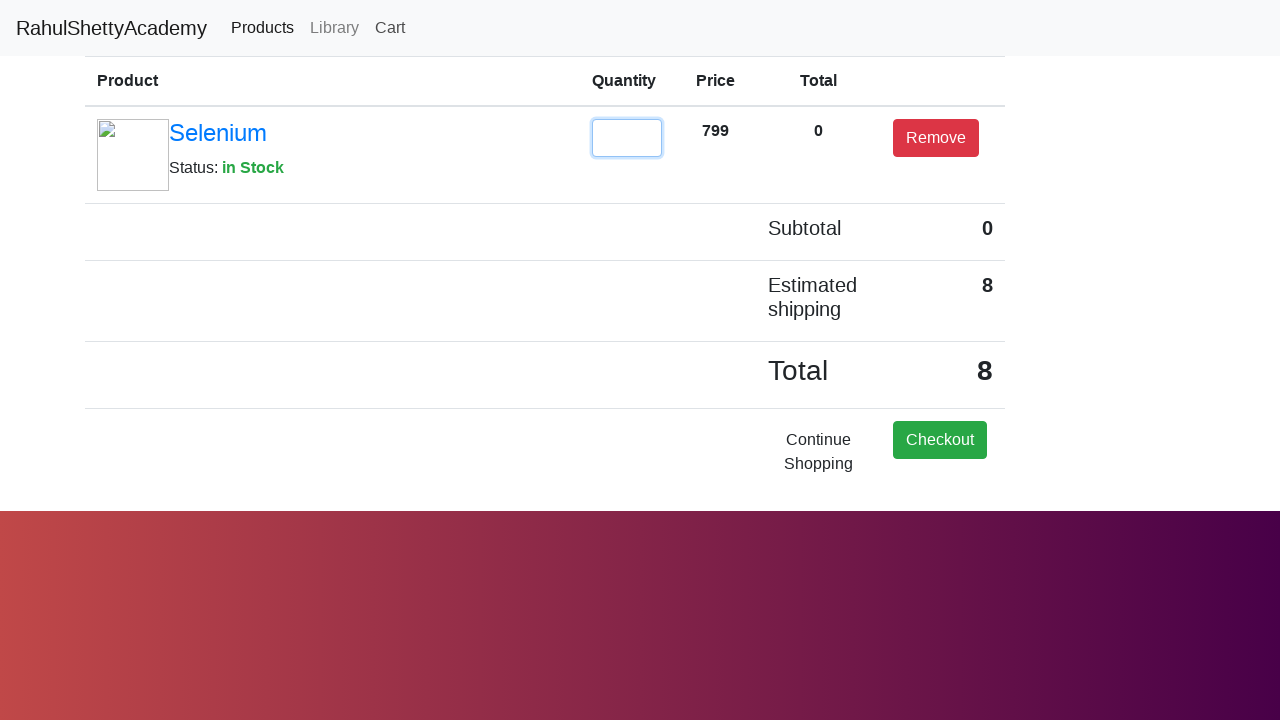

Updated quantity field to 2 on #exampleInputEmail1
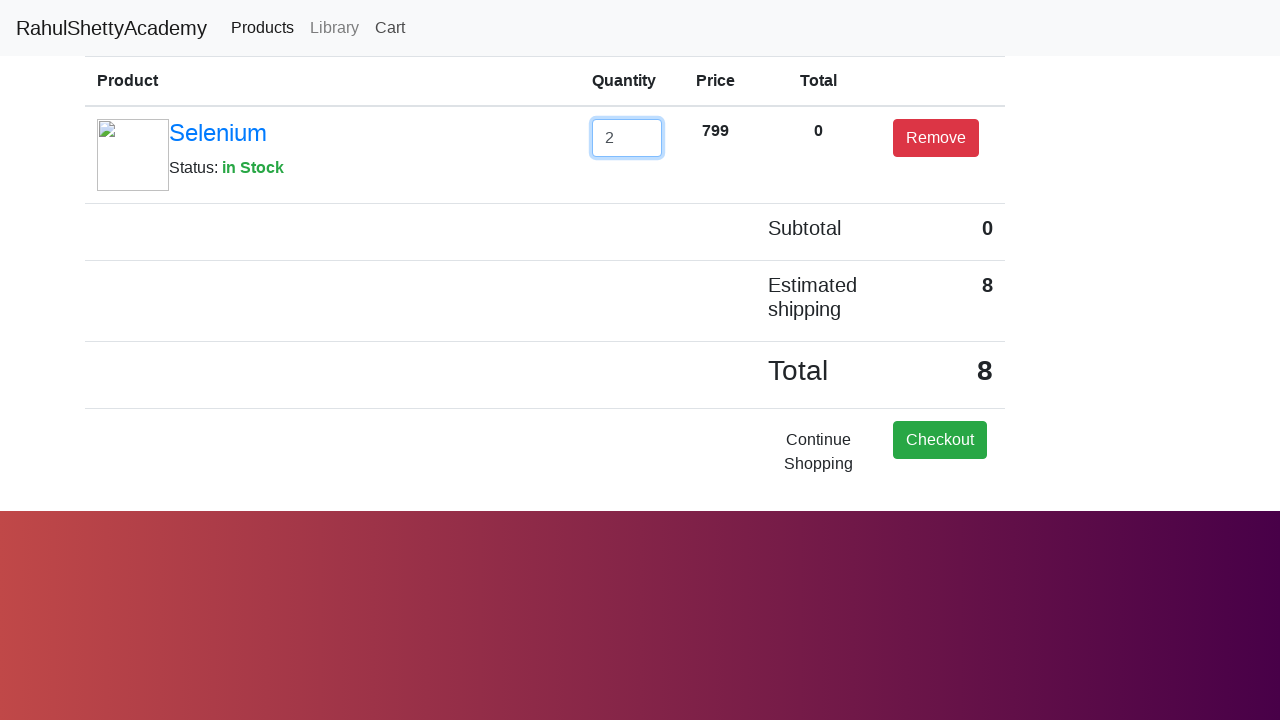

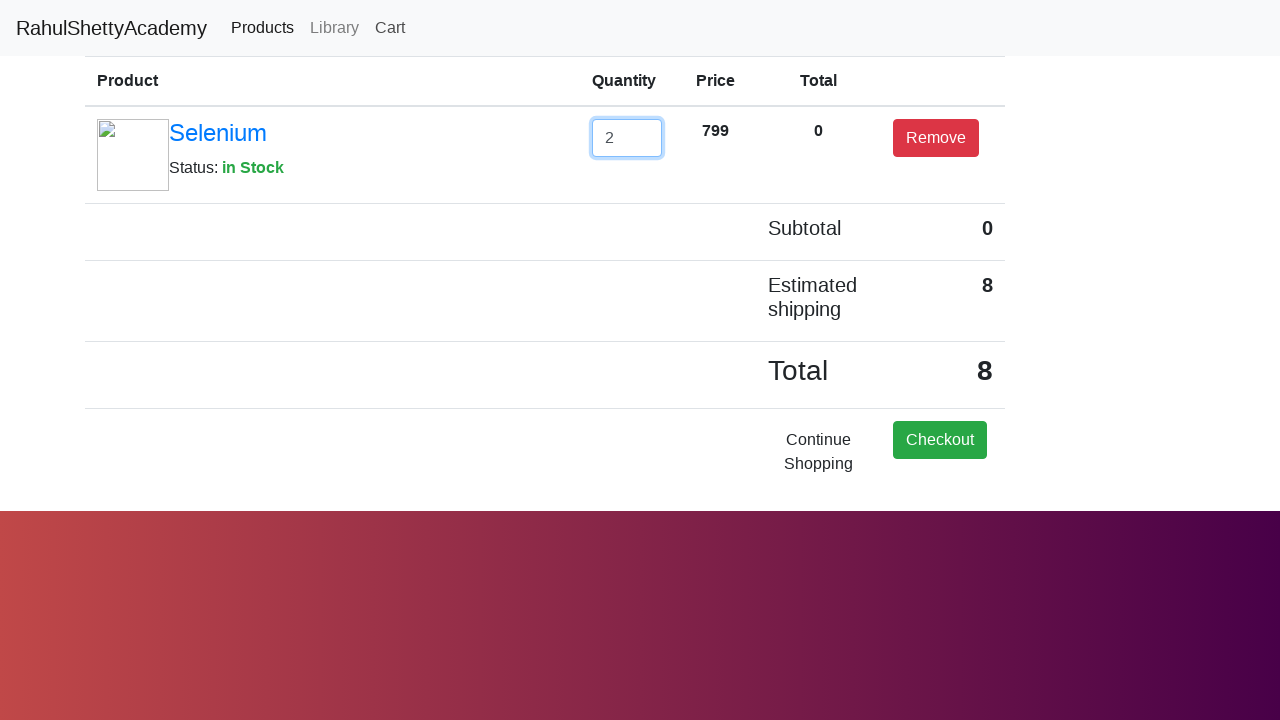